Navigates to the About Us page and verifies the page title is "About Training Support"

Starting URL: https://training-support.net

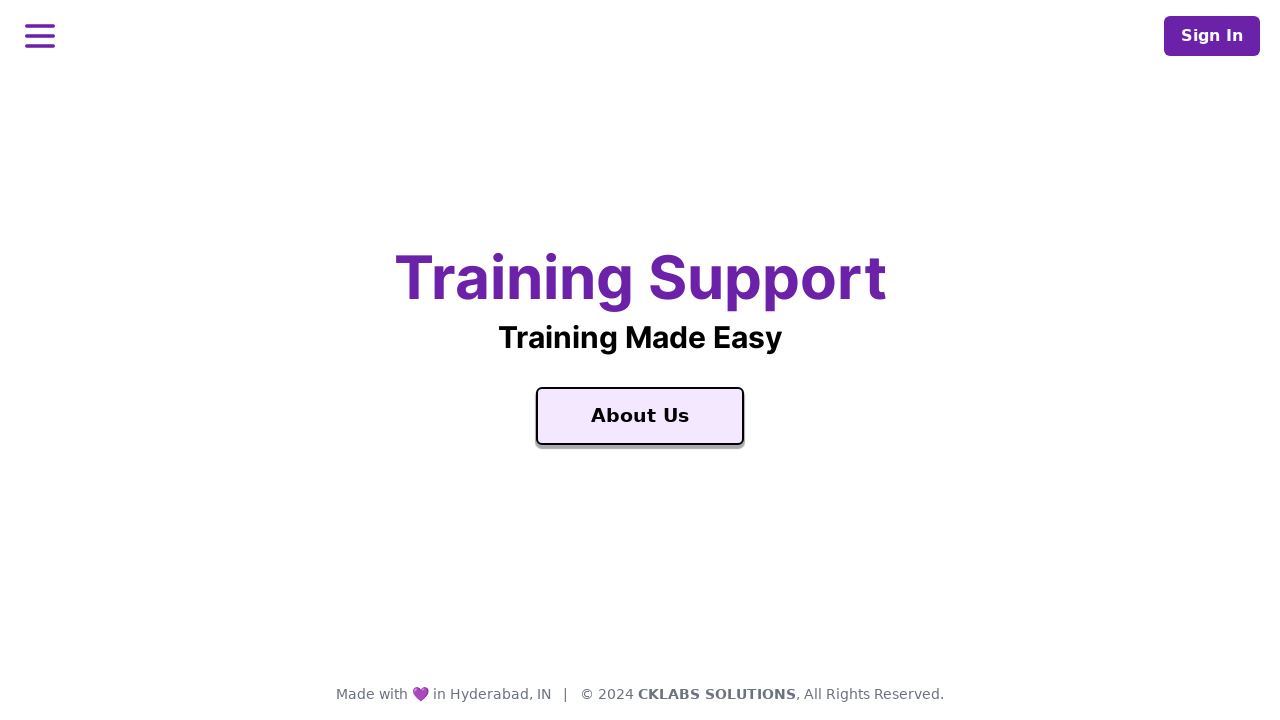

Clicked 'About Us' link to navigate to About page at (640, 416) on xpath=//a[text()='About Us']
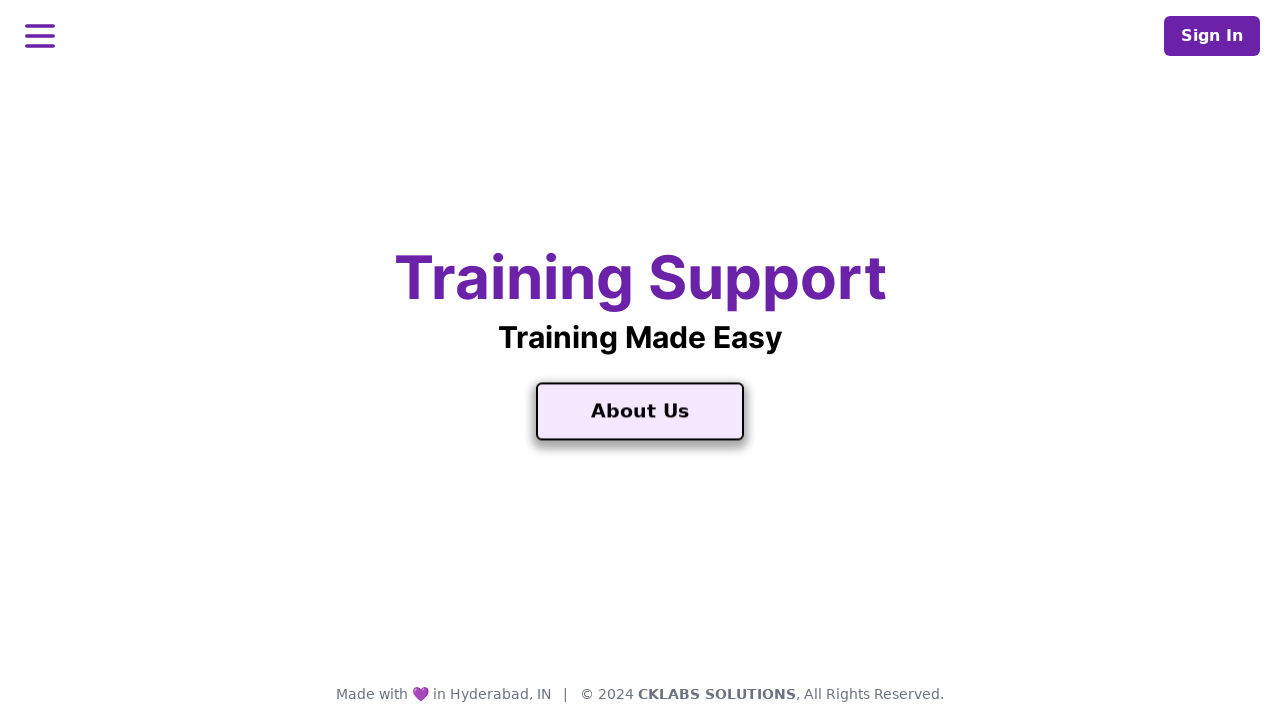

Page navigation completed and DOM content loaded
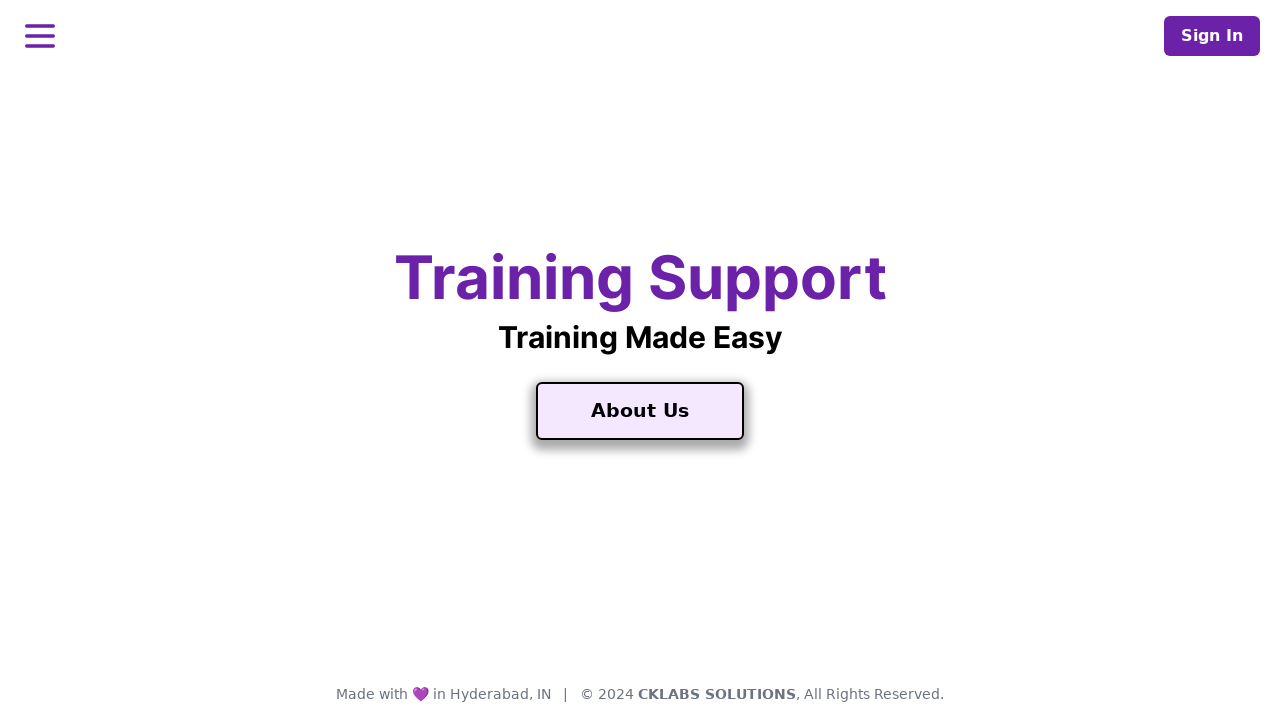

Retrieved page title: 'About Training Support'
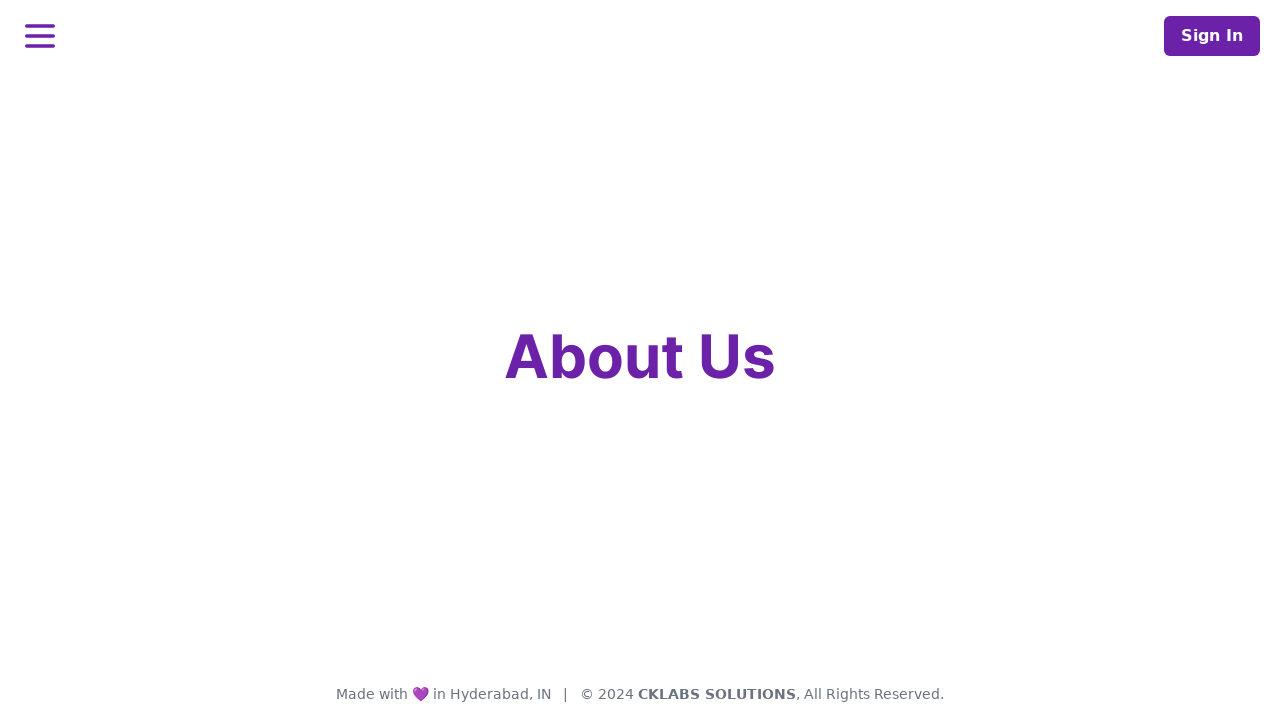

Verified page title is 'About Training Support'
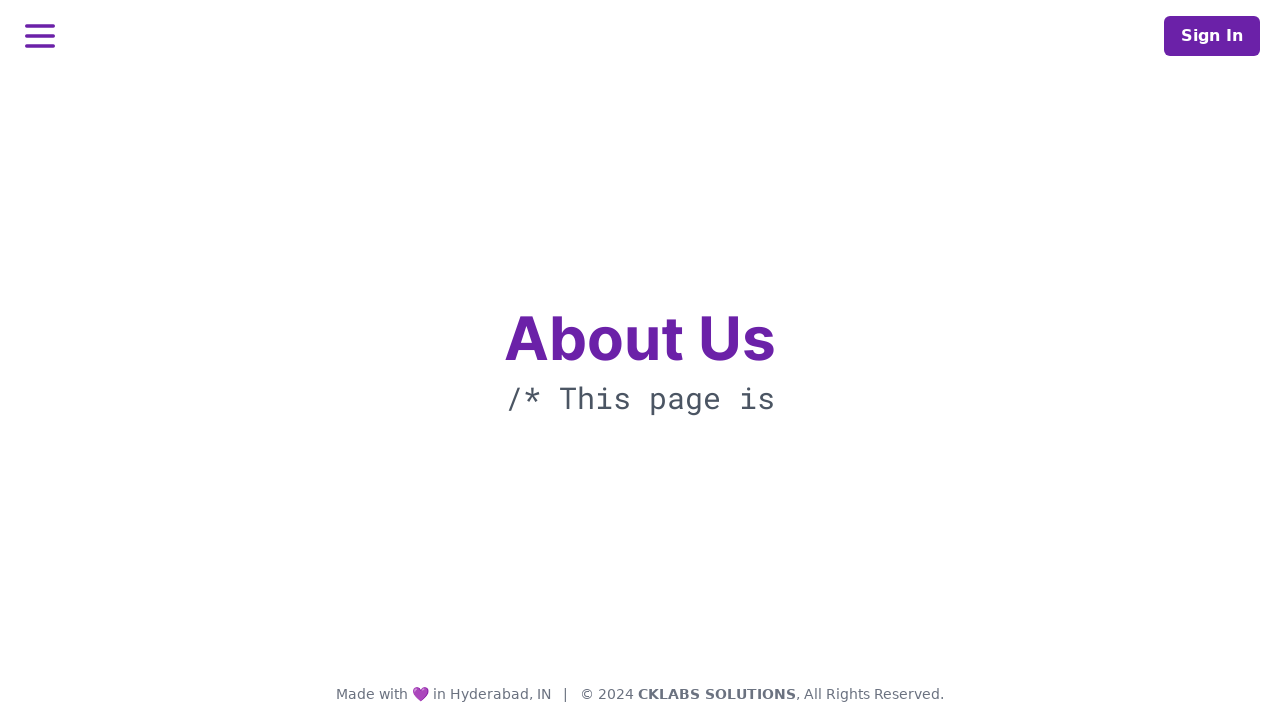

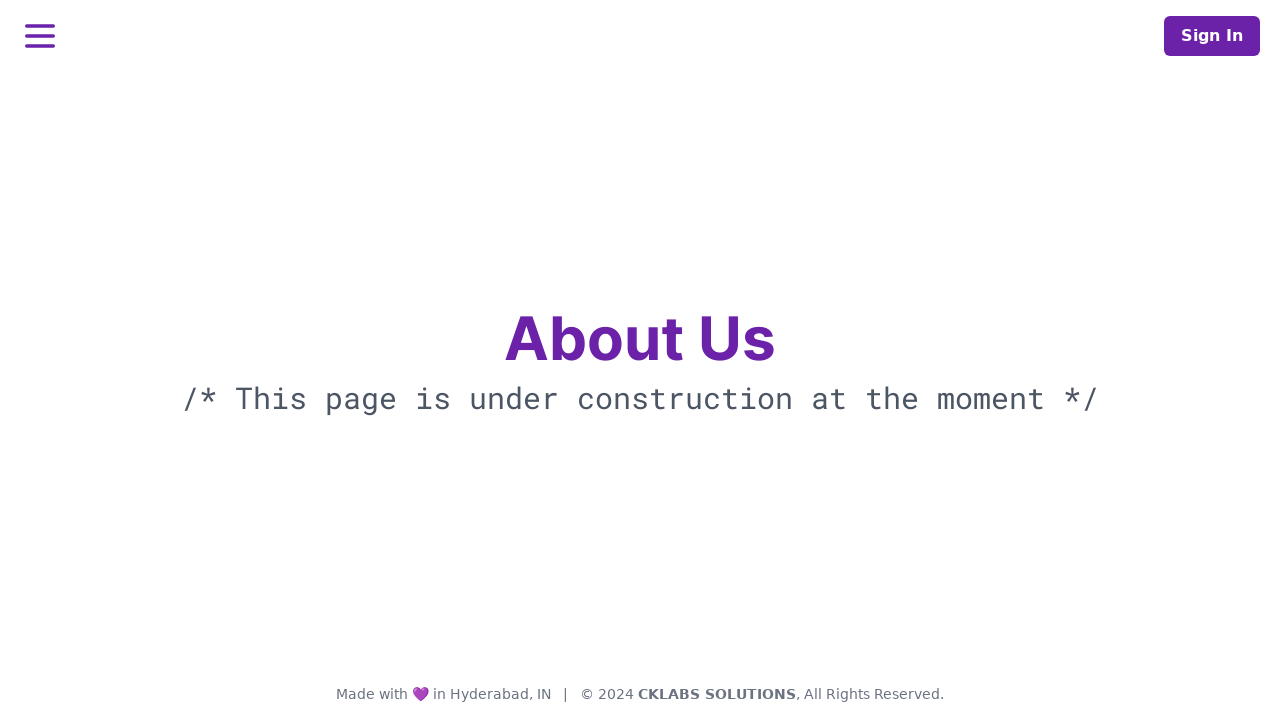